Tests JavaScript confirm dialog by clicking the confirm button and dismissing/canceling the dialog

Starting URL: https://the-internet.herokuapp.com/javascript_alerts

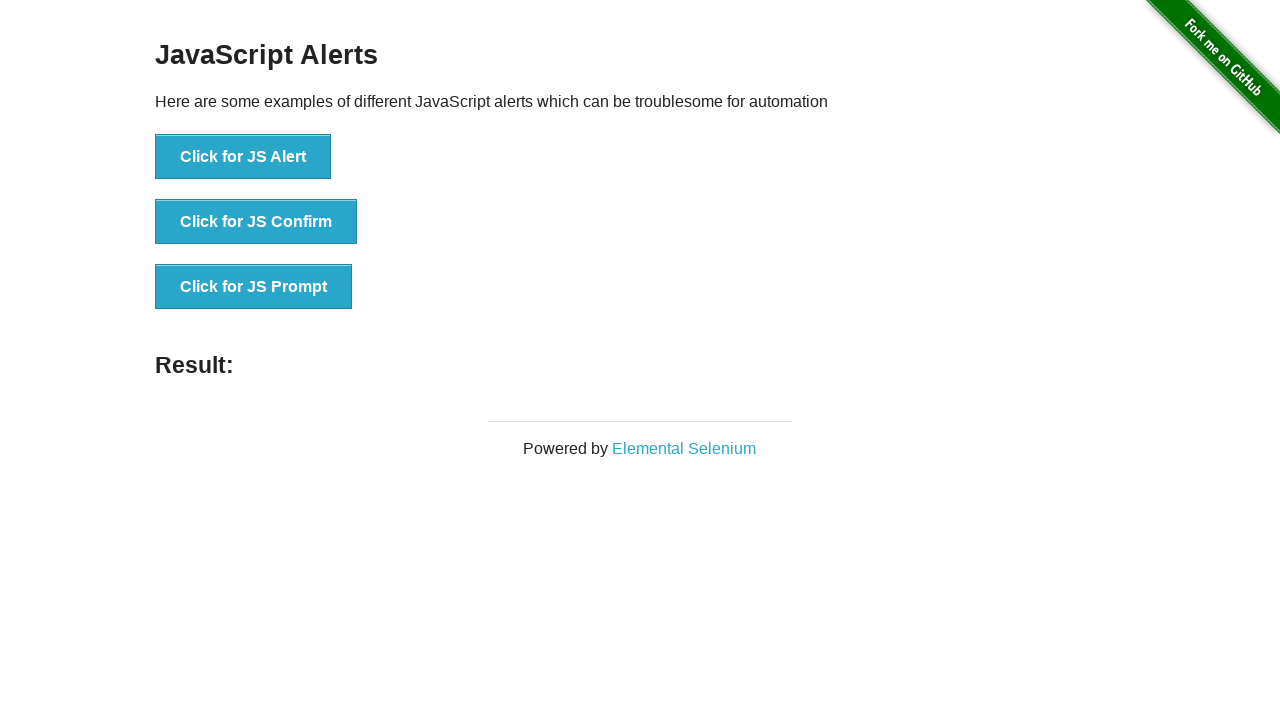

Set up dialog handler to dismiss/cancel the confirm dialog
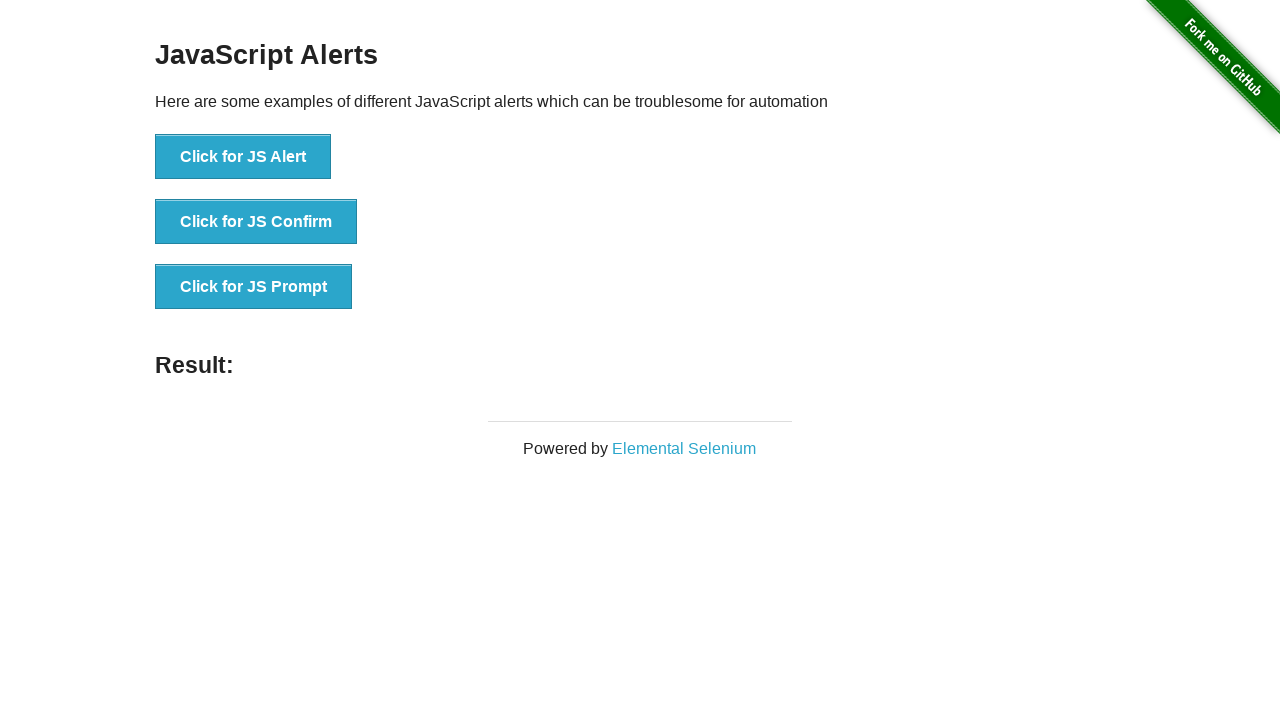

Clicked button to trigger JavaScript confirm dialog at (256, 222) on button[onclick='jsConfirm()']
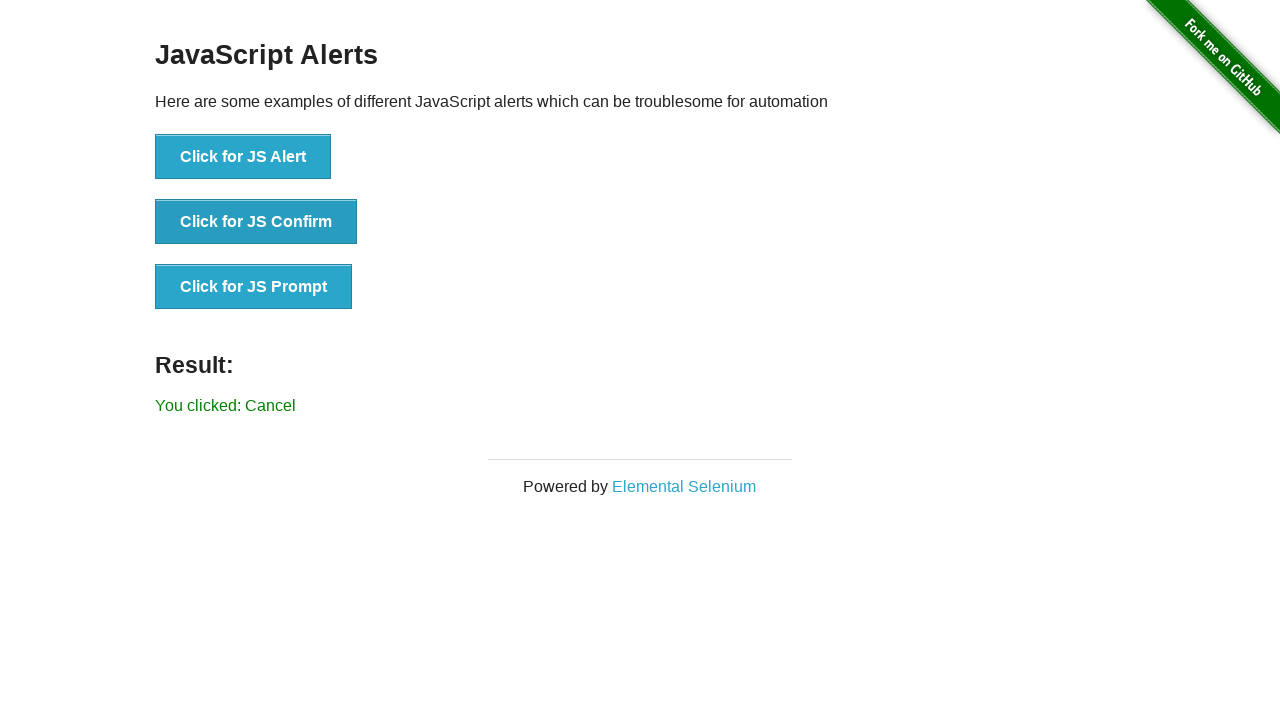

Verified result text shows 'You clicked: Cancel'
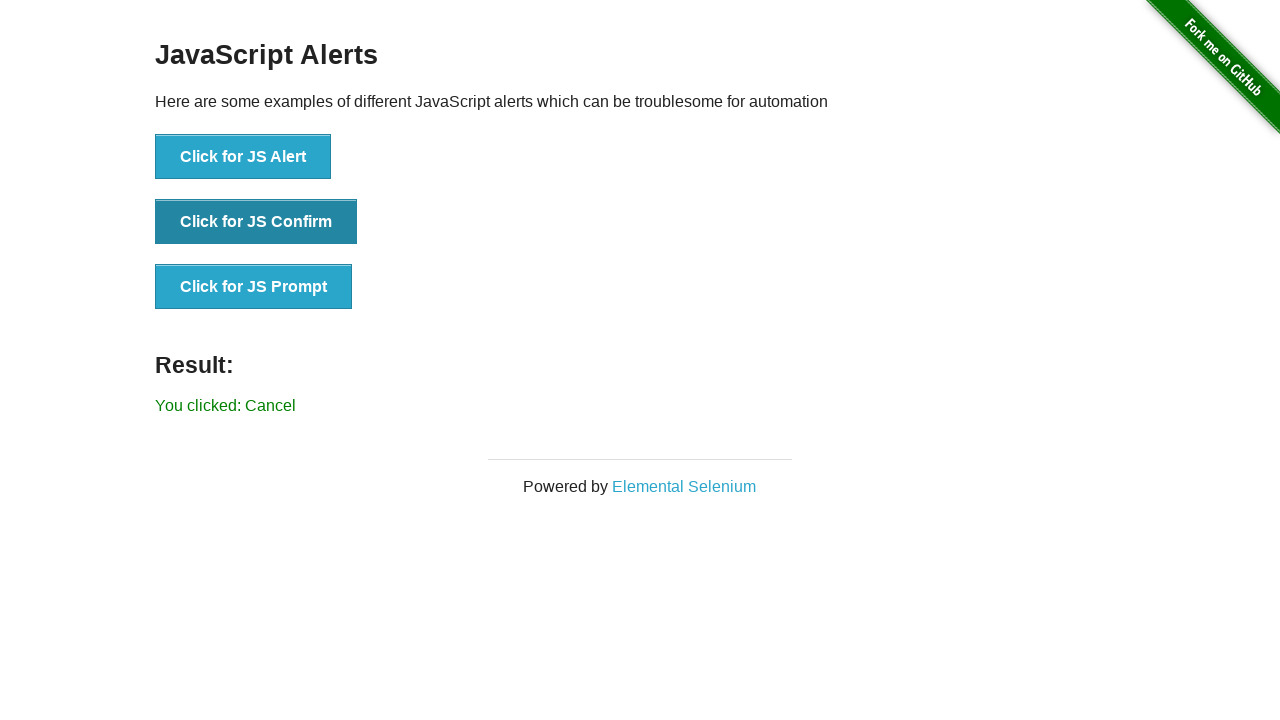

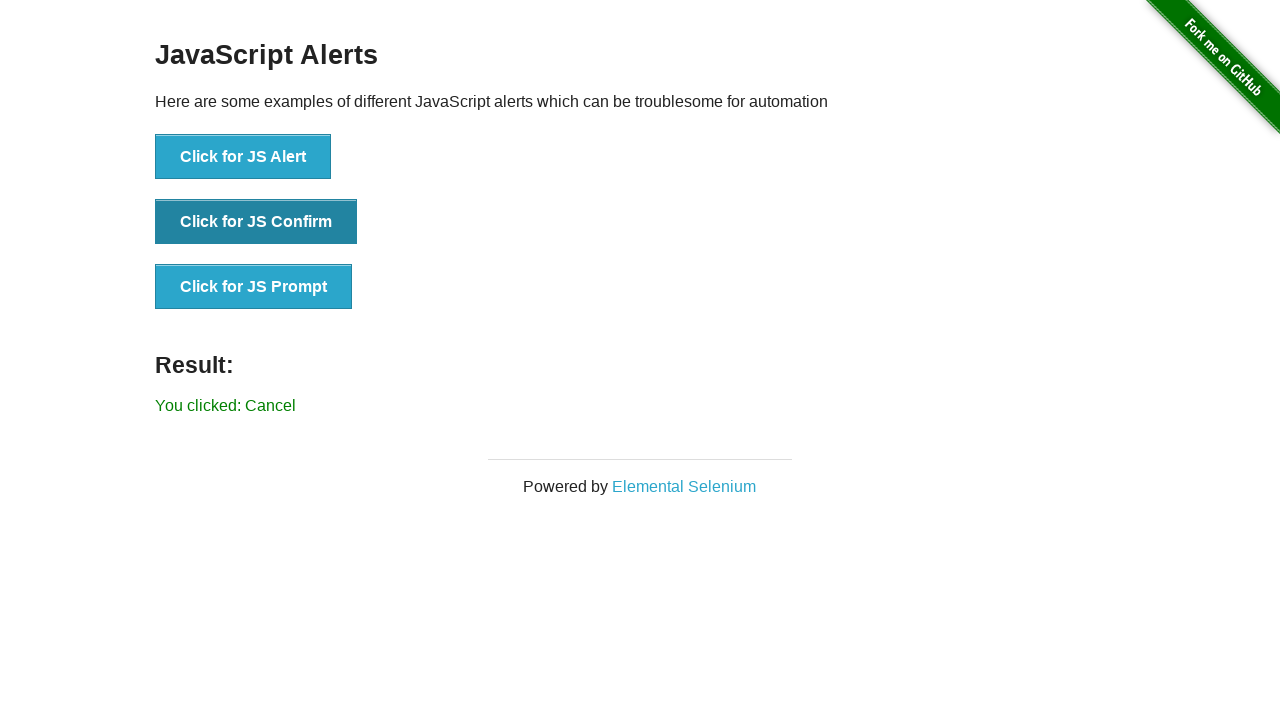